Tests that Clear completed button is hidden when no items are completed

Starting URL: https://demo.playwright.dev/todomvc

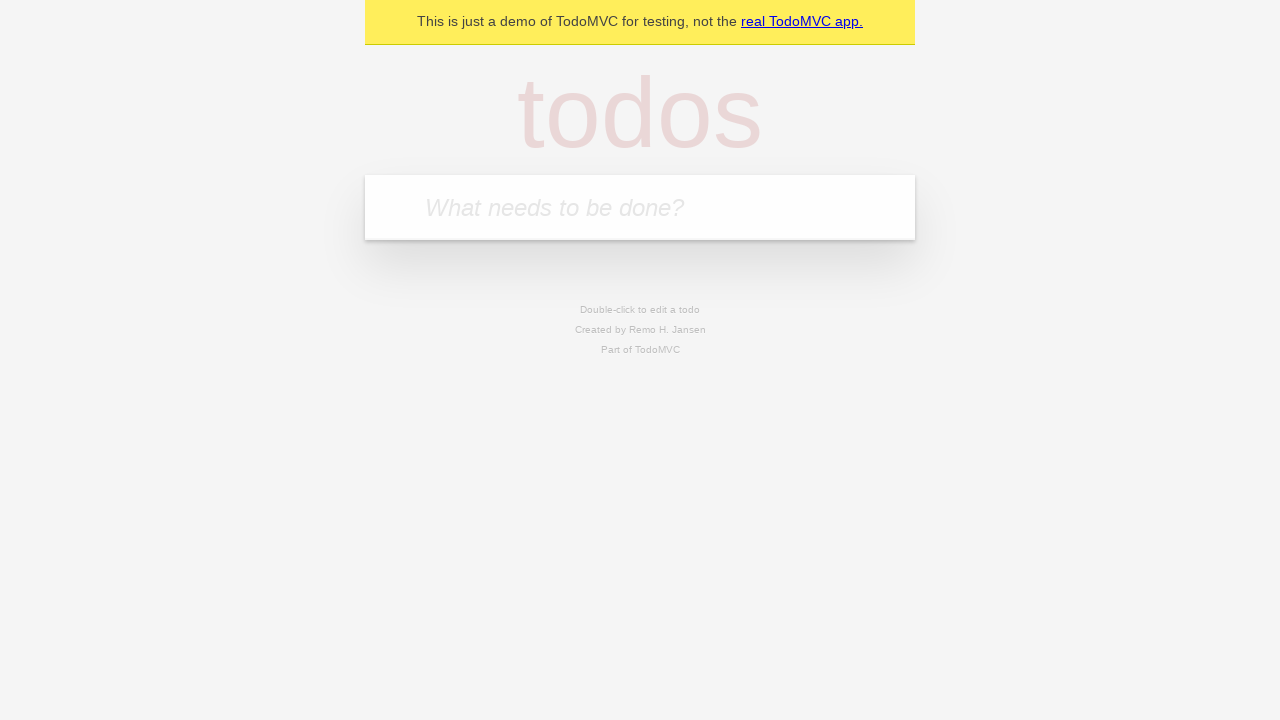

Filled todo input with 'buy some cheese' on internal:attr=[placeholder="What needs to be done?"i]
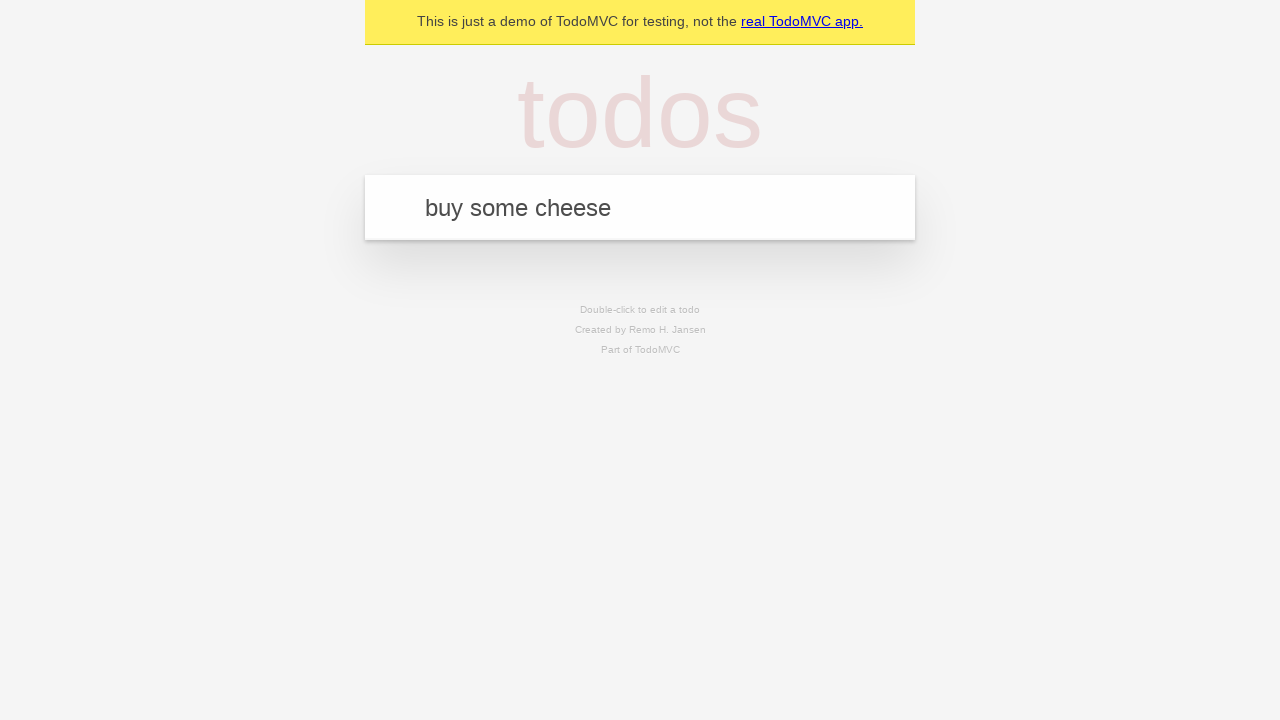

Pressed Enter to add first todo on internal:attr=[placeholder="What needs to be done?"i]
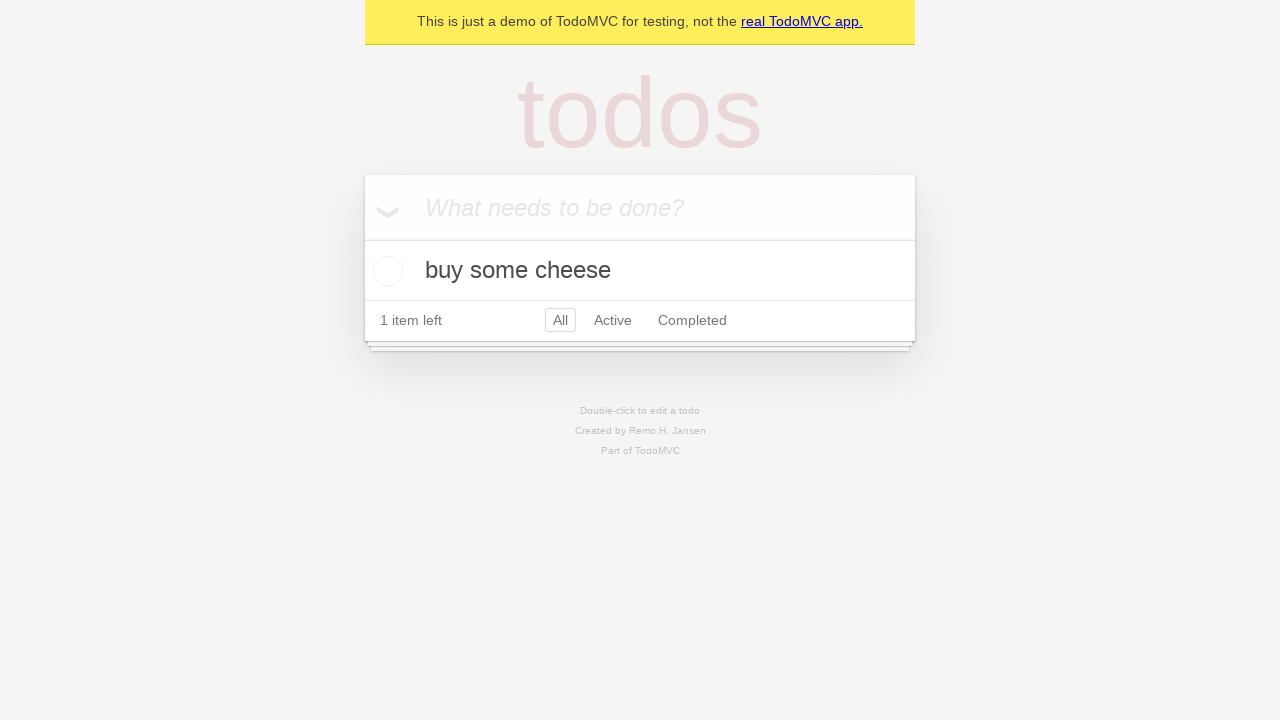

Filled todo input with 'feed the cat' on internal:attr=[placeholder="What needs to be done?"i]
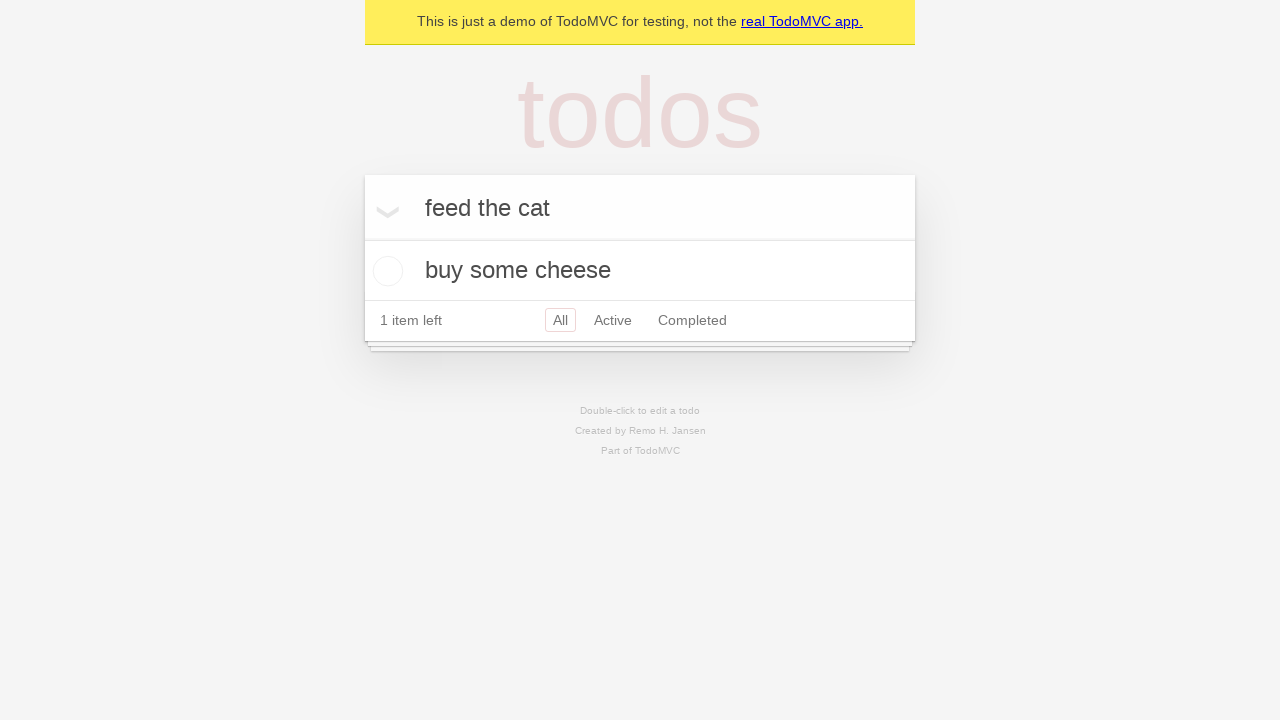

Pressed Enter to add second todo on internal:attr=[placeholder="What needs to be done?"i]
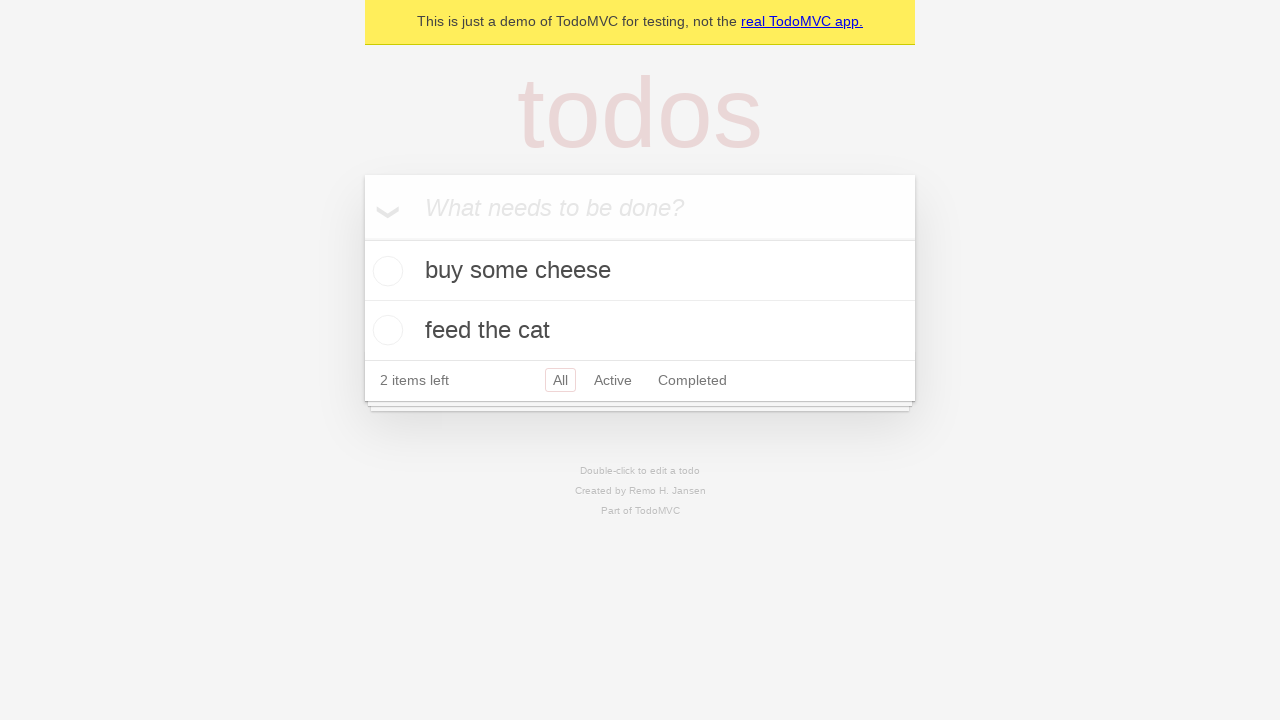

Filled todo input with 'book a doctors appointment' on internal:attr=[placeholder="What needs to be done?"i]
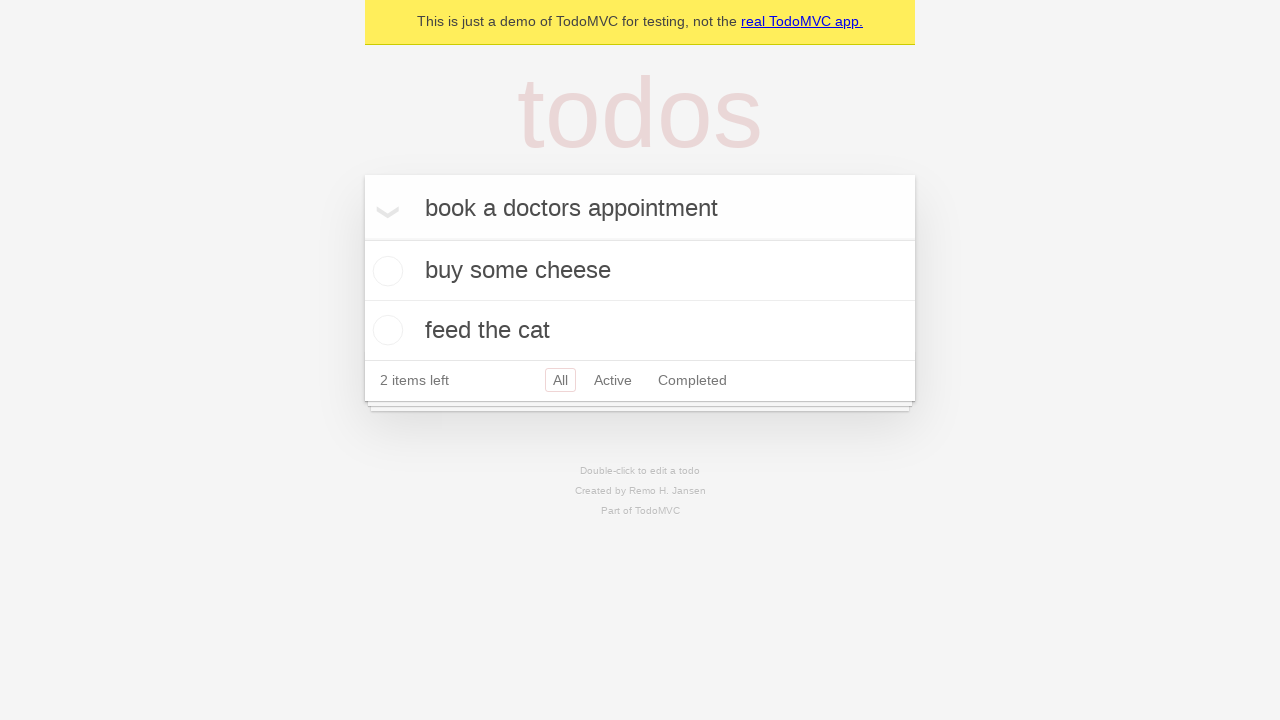

Pressed Enter to add third todo on internal:attr=[placeholder="What needs to be done?"i]
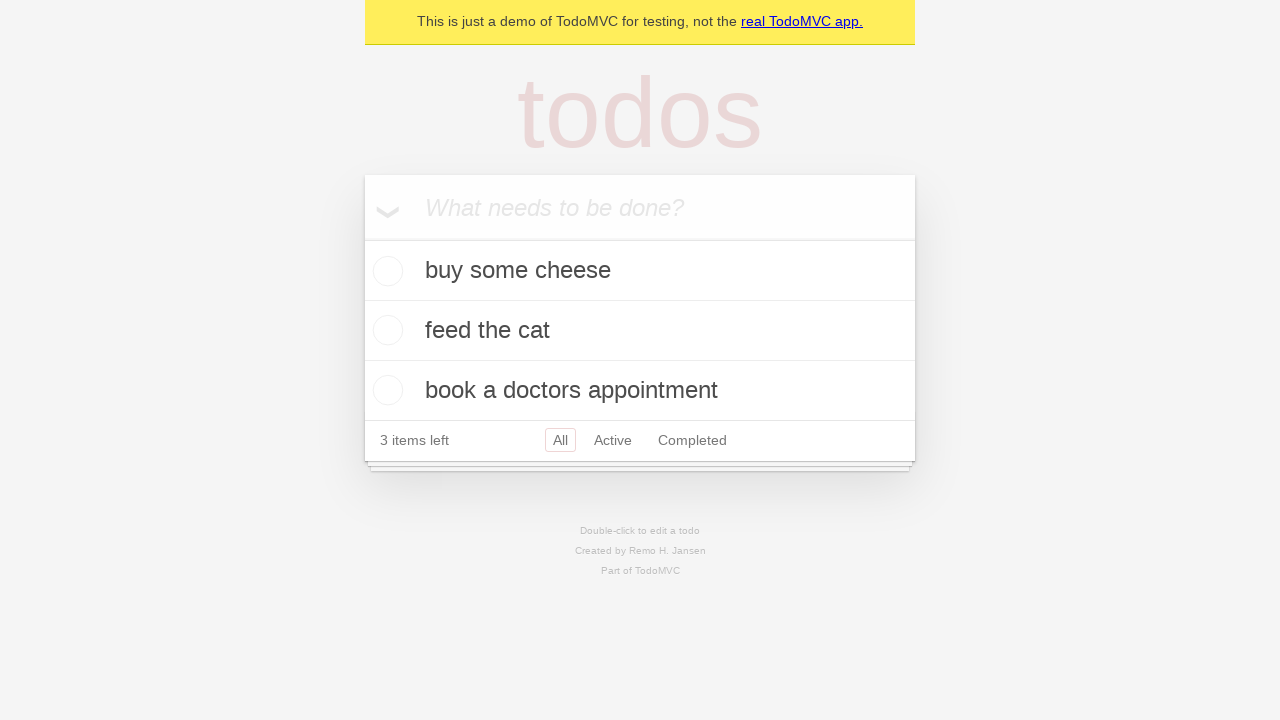

Checked first todo item as completed at (385, 271) on .todo-list li .toggle >> nth=0
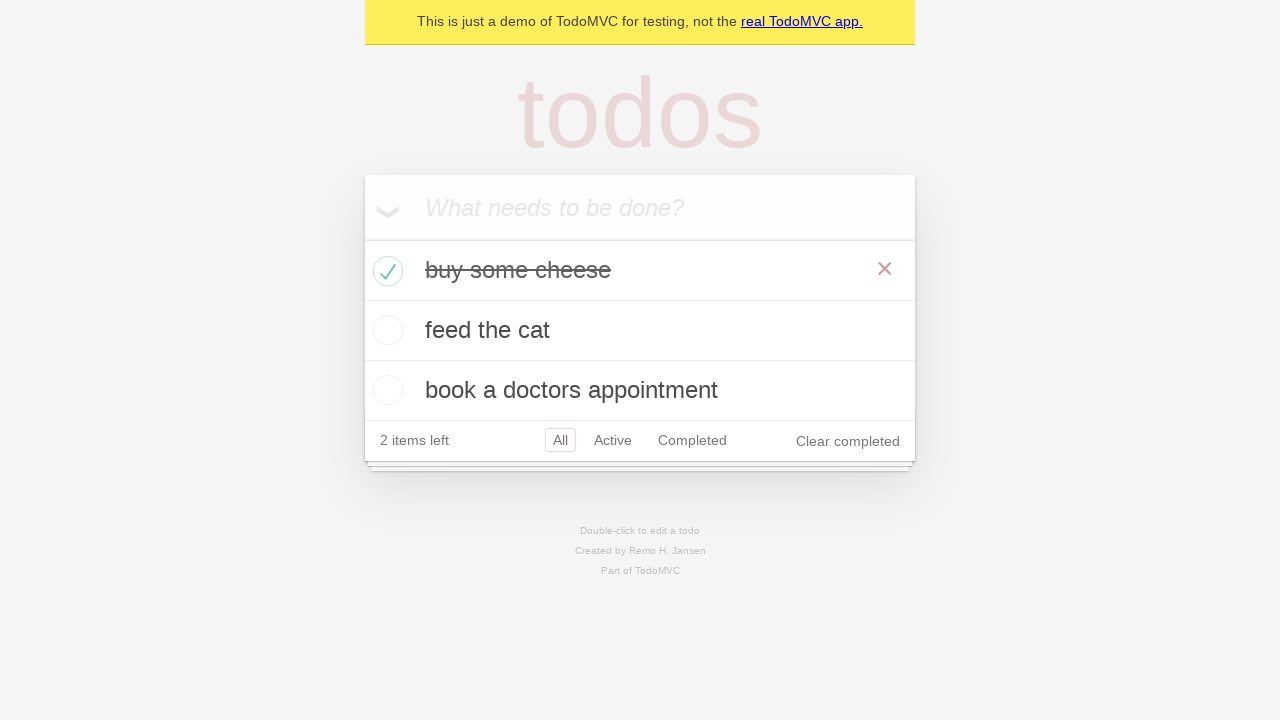

Clicked Clear completed button to remove completed items at (848, 441) on internal:role=button[name="Clear completed"i]
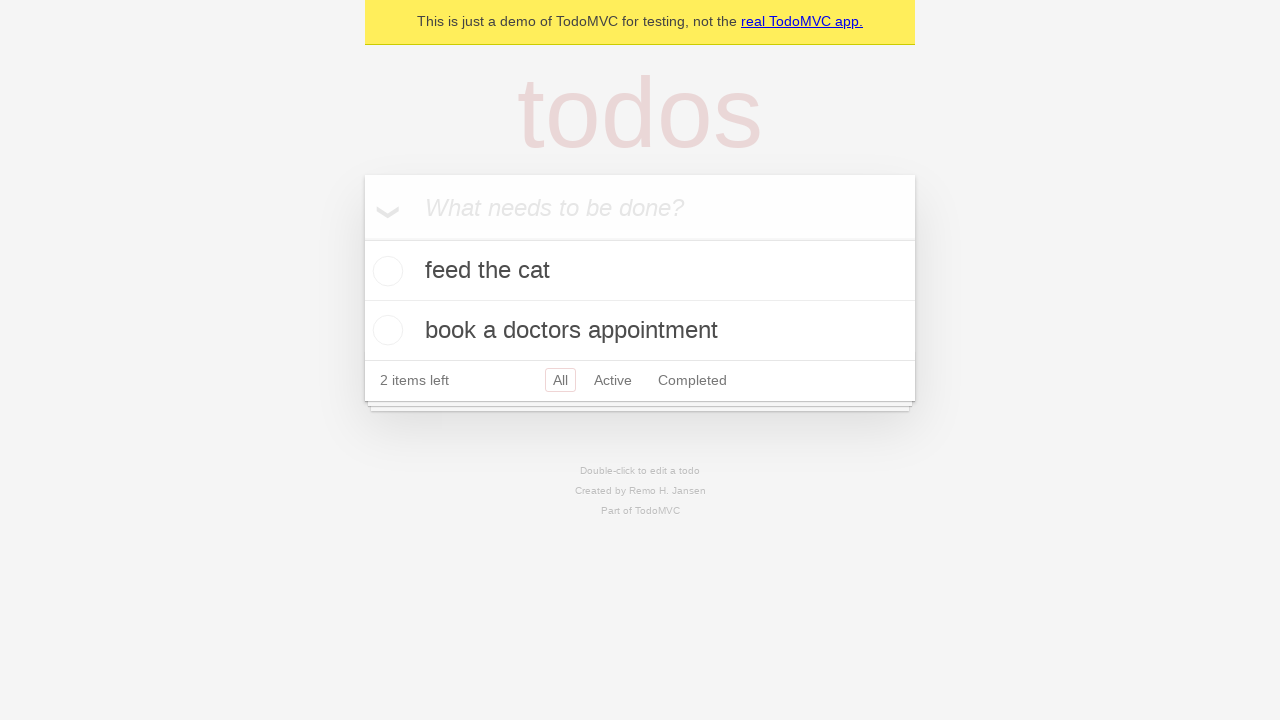

Verified that Clear completed button is hidden when no items remain to be cleared
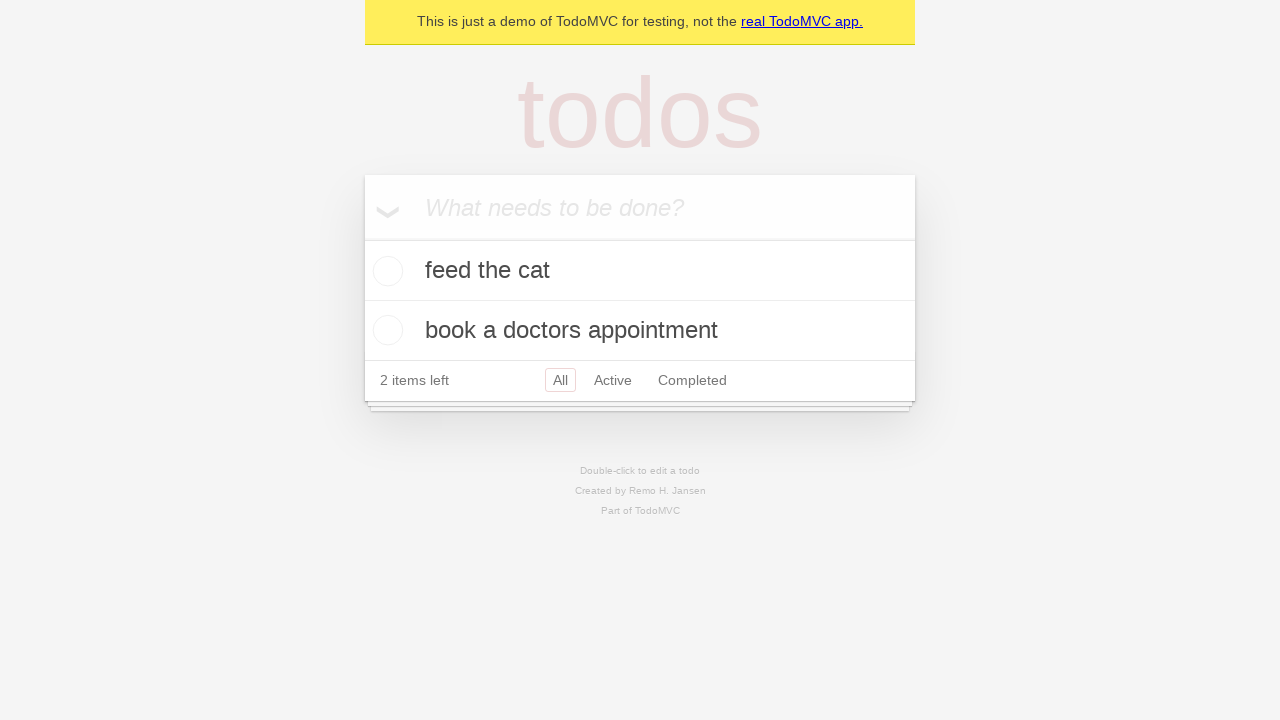

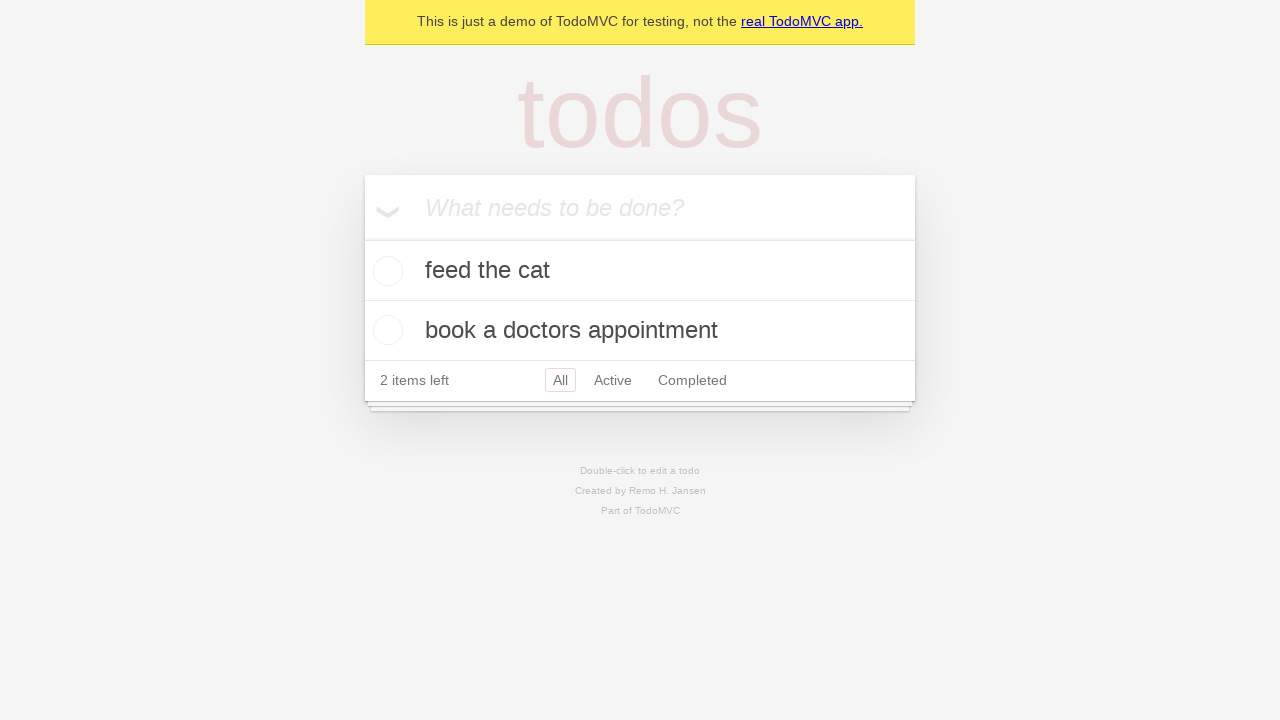